Tests a slow calculator web application by setting a delay time, performing addition (7+8), and verifying the result equals 15

Starting URL: https://bonigarcia.dev/selenium-webdriver-java/slow-calculator.html

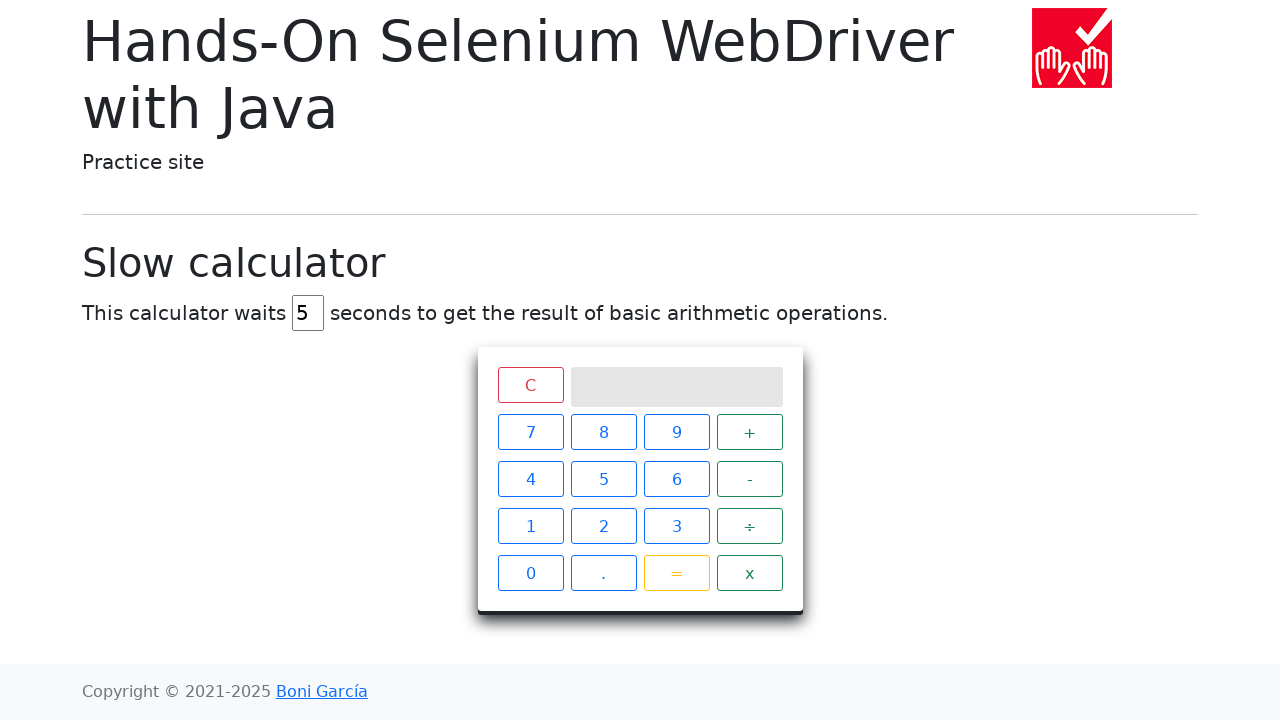

Cleared delay input field on #delay
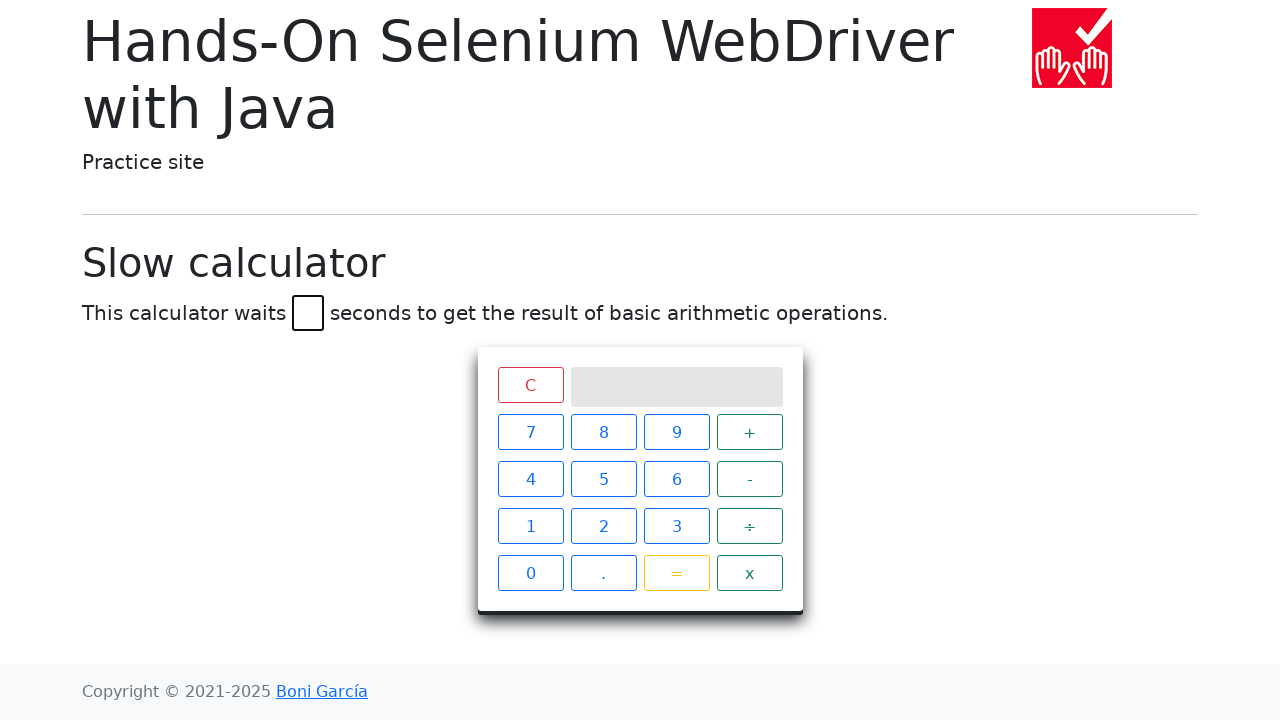

Set delay time to 45 seconds on #delay
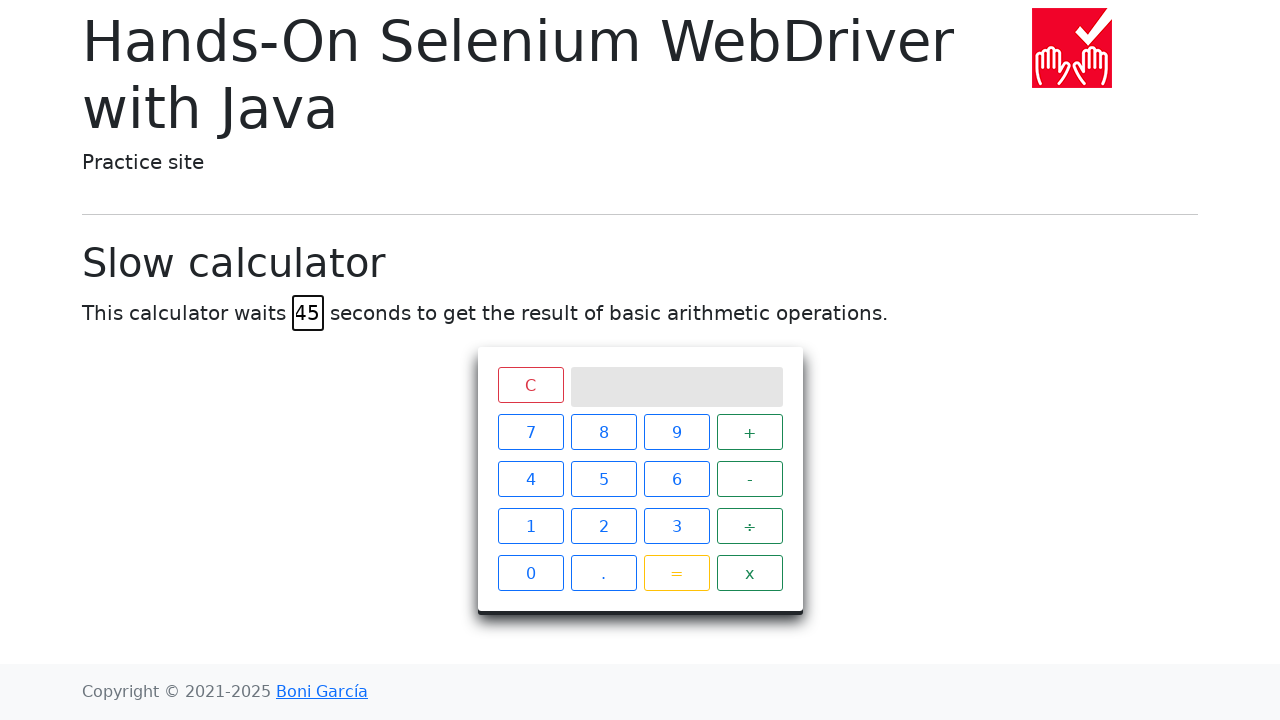

Clicked number 7 at (530, 432) on xpath=//span[text()='7']
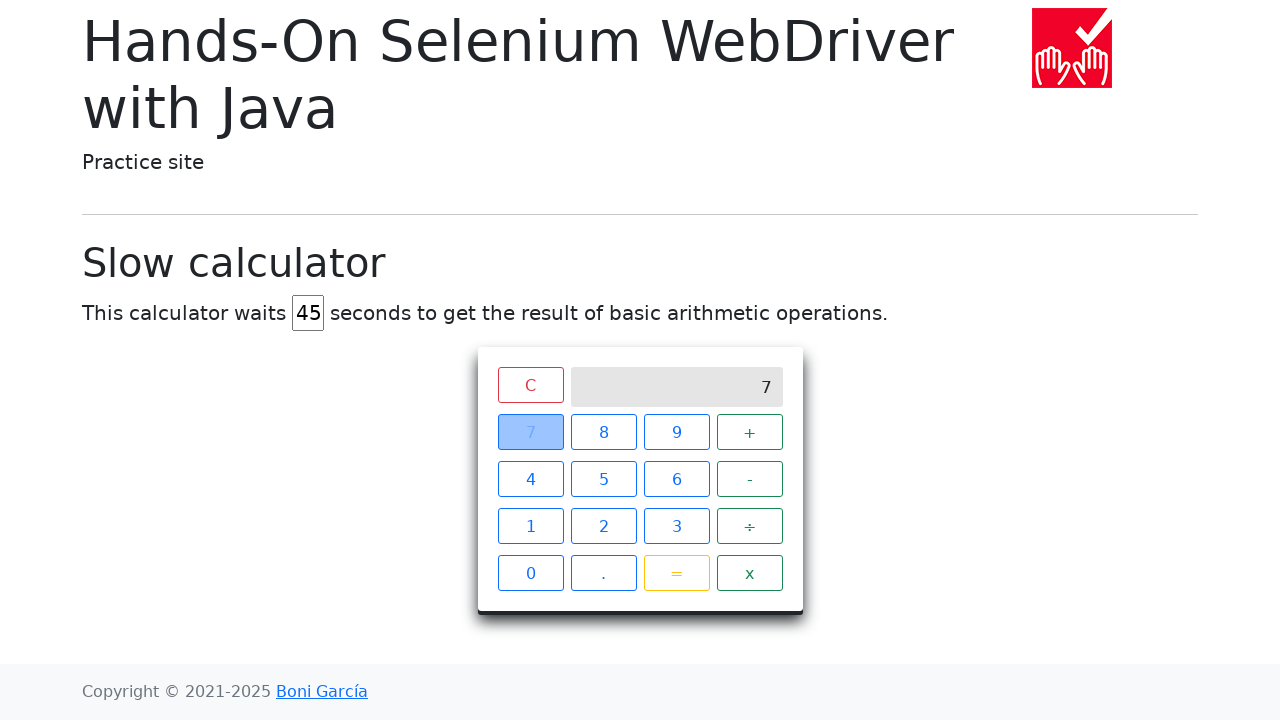

Clicked addition operator at (750, 432) on xpath=//span[text()='+']
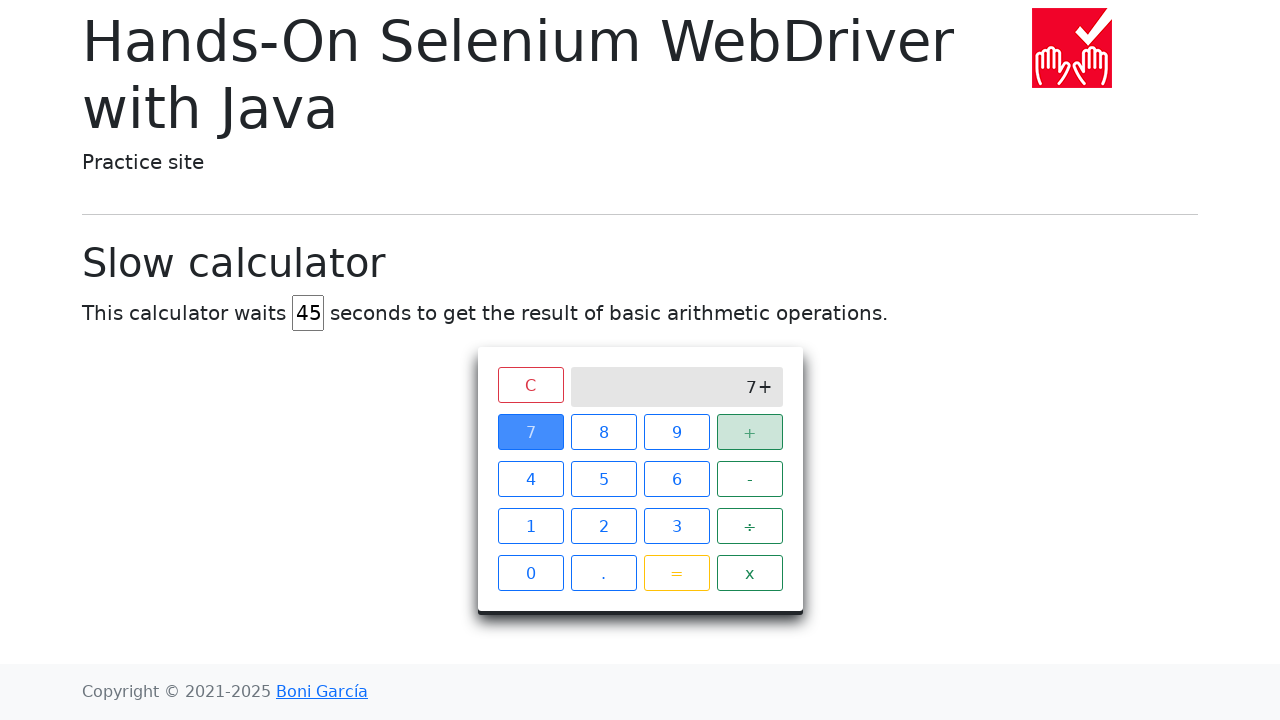

Clicked number 8 at (604, 432) on xpath=//span[text()='8']
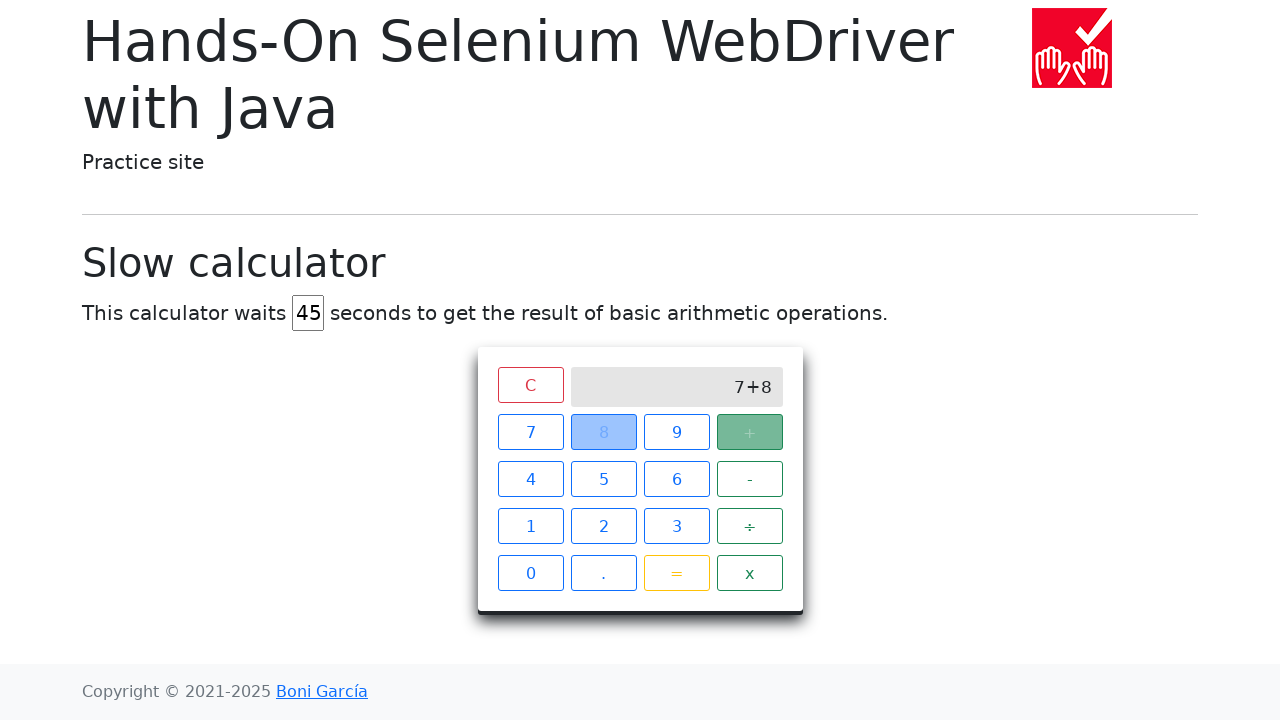

Clicked equals button to execute calculation at (676, 573) on xpath=//span[text()='=']
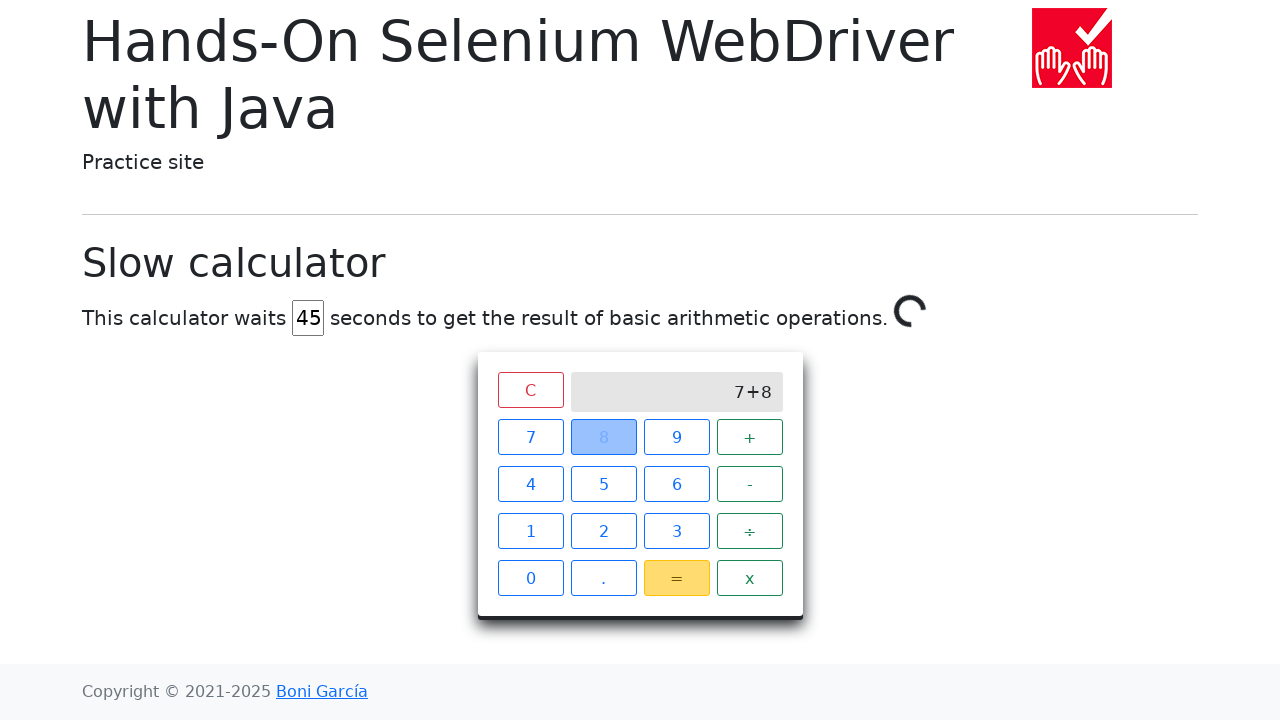

Result '15' appeared after calculation delay
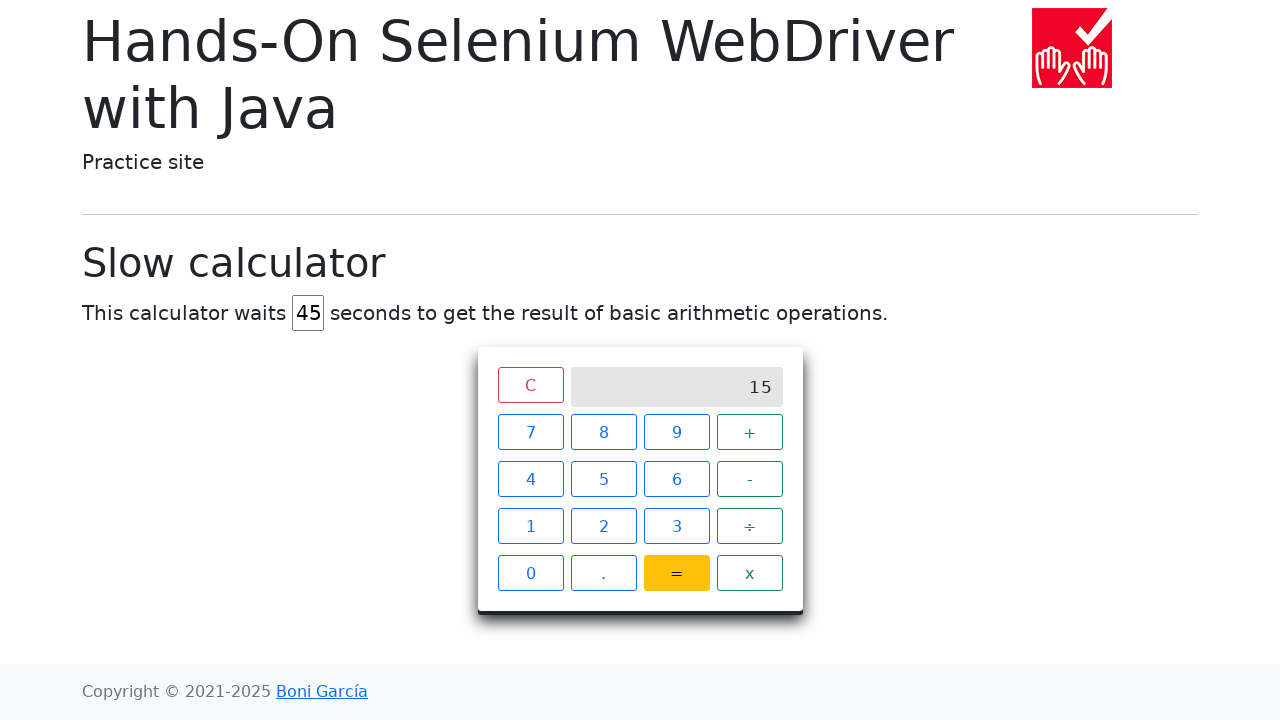

Verified calculation result equals 15
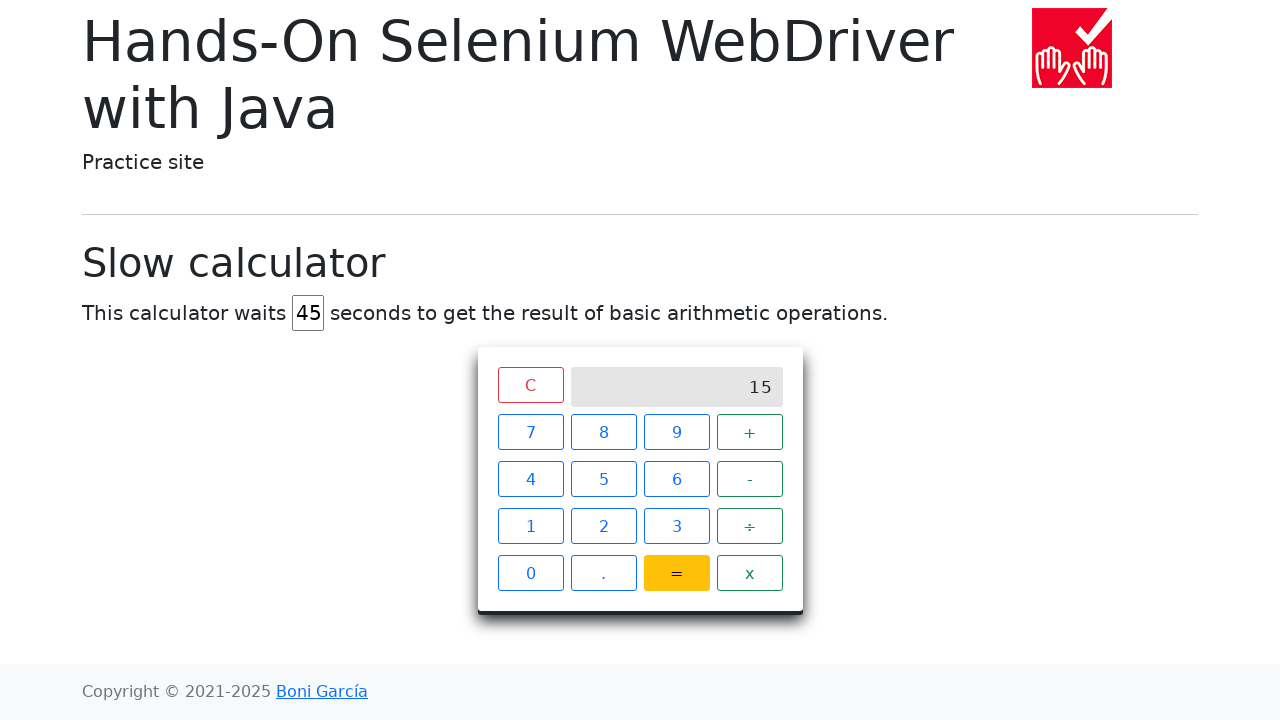

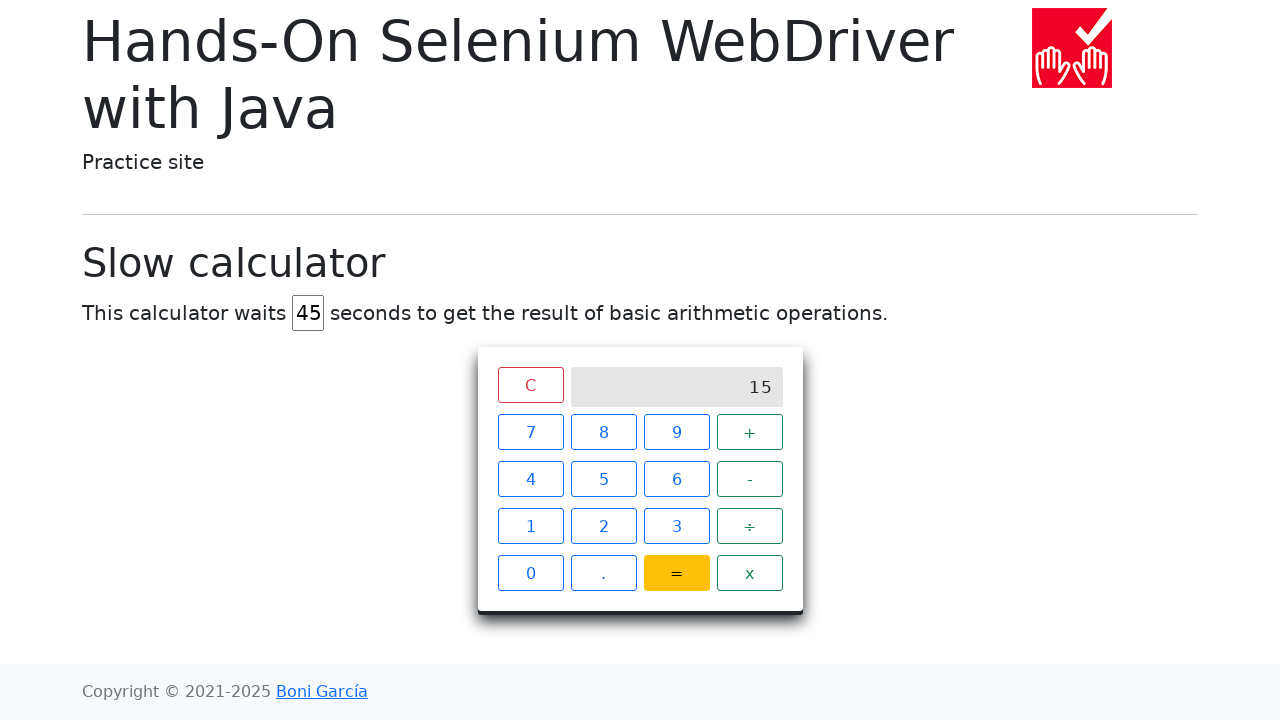